Tests un-marking items as complete by unchecking their toggle boxes

Starting URL: https://demo.playwright.dev/todomvc

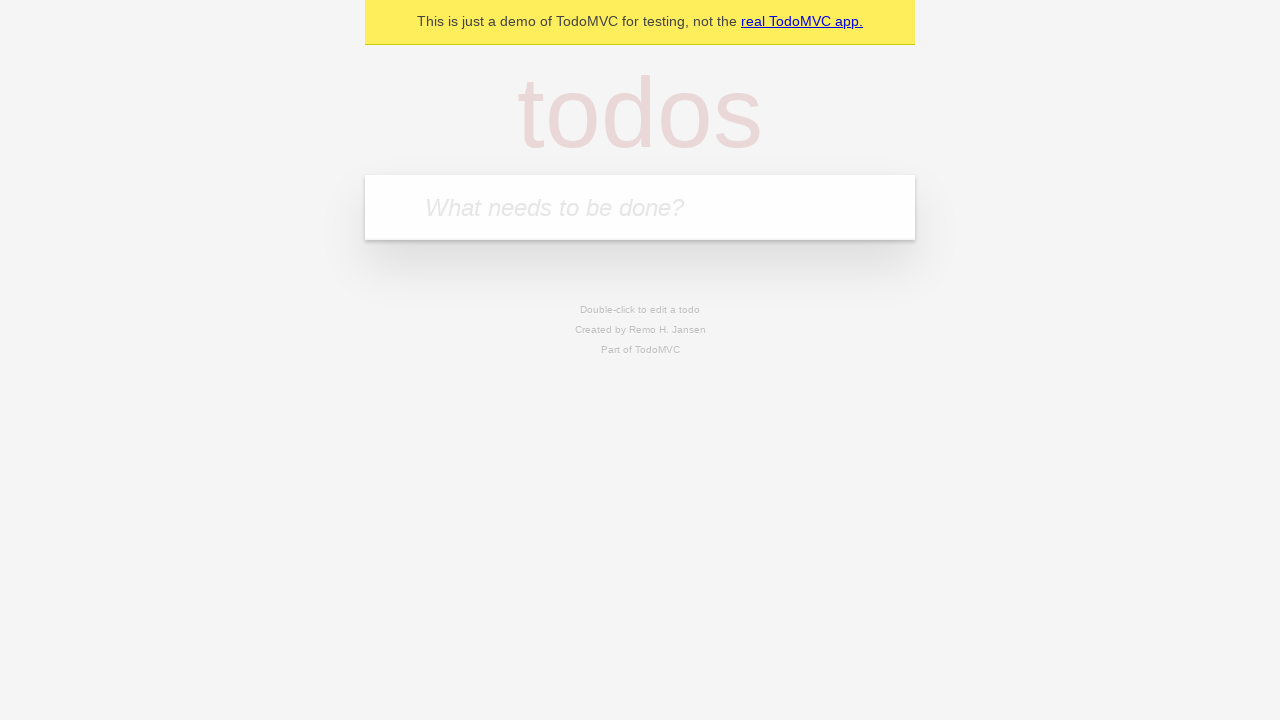

Filled new todo input with 'buy some cheese' on .new-todo
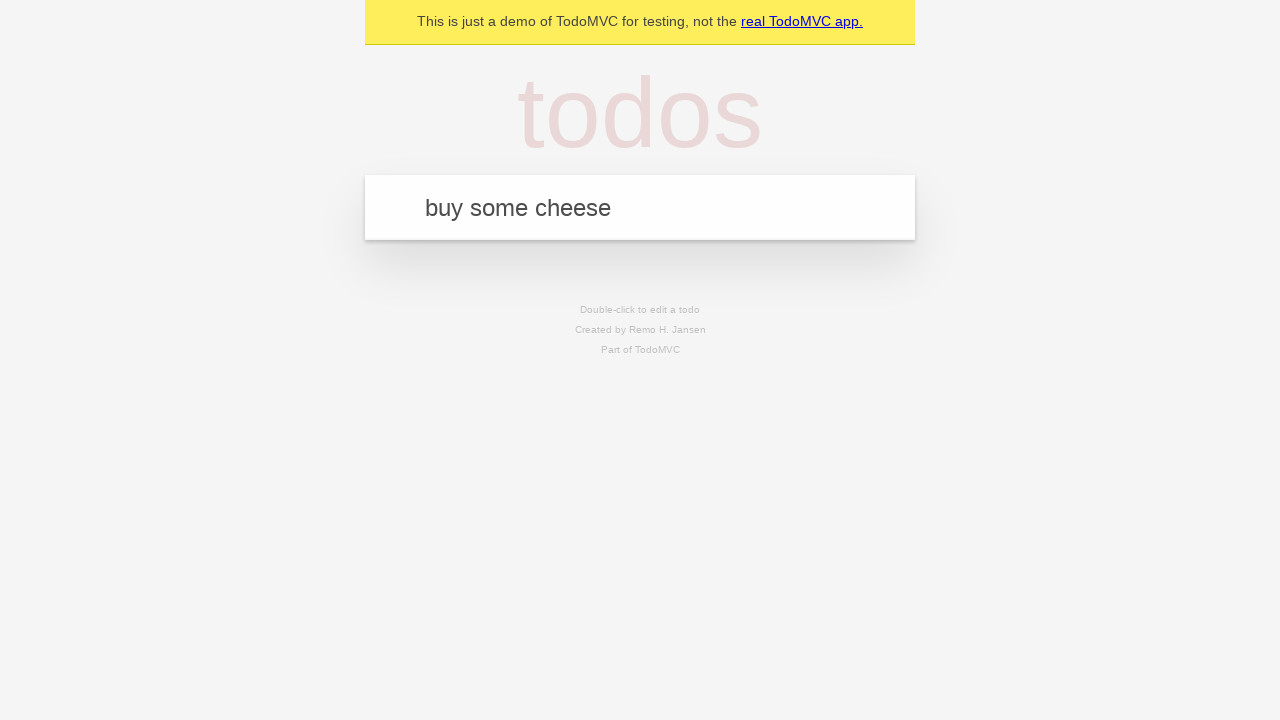

Pressed Enter to create first todo item on .new-todo
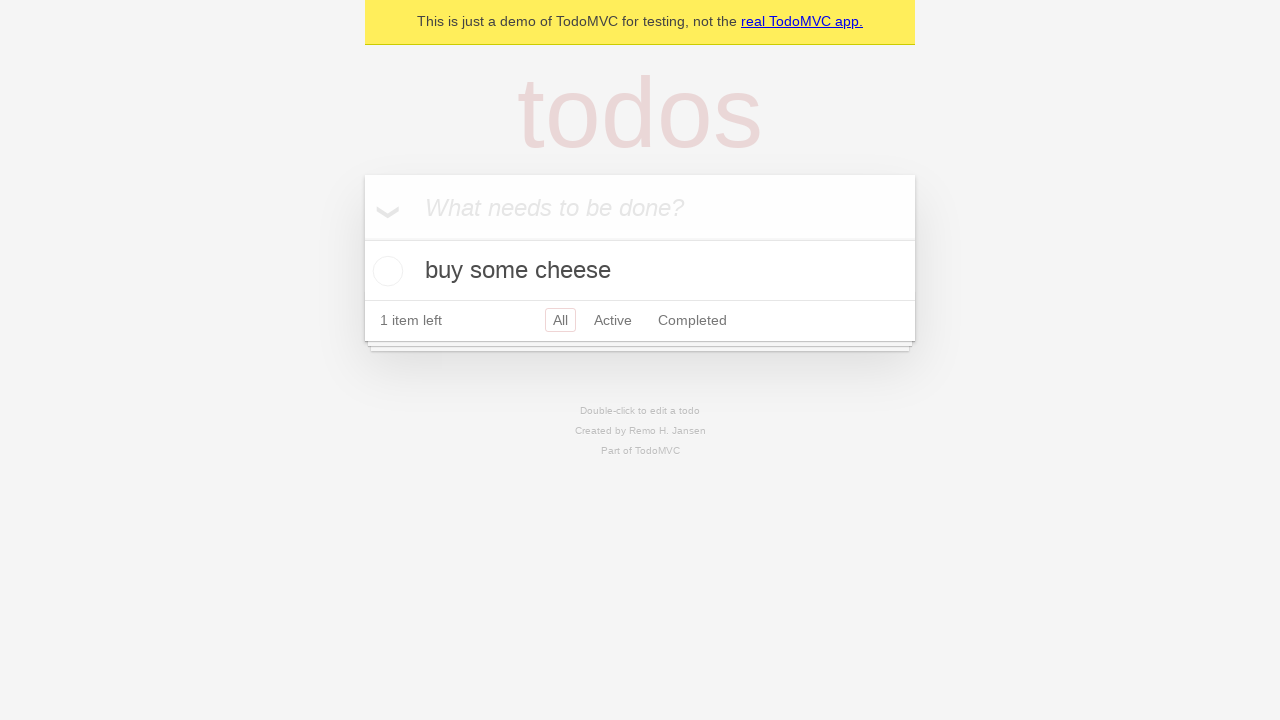

Filled new todo input with 'feed the cat' on .new-todo
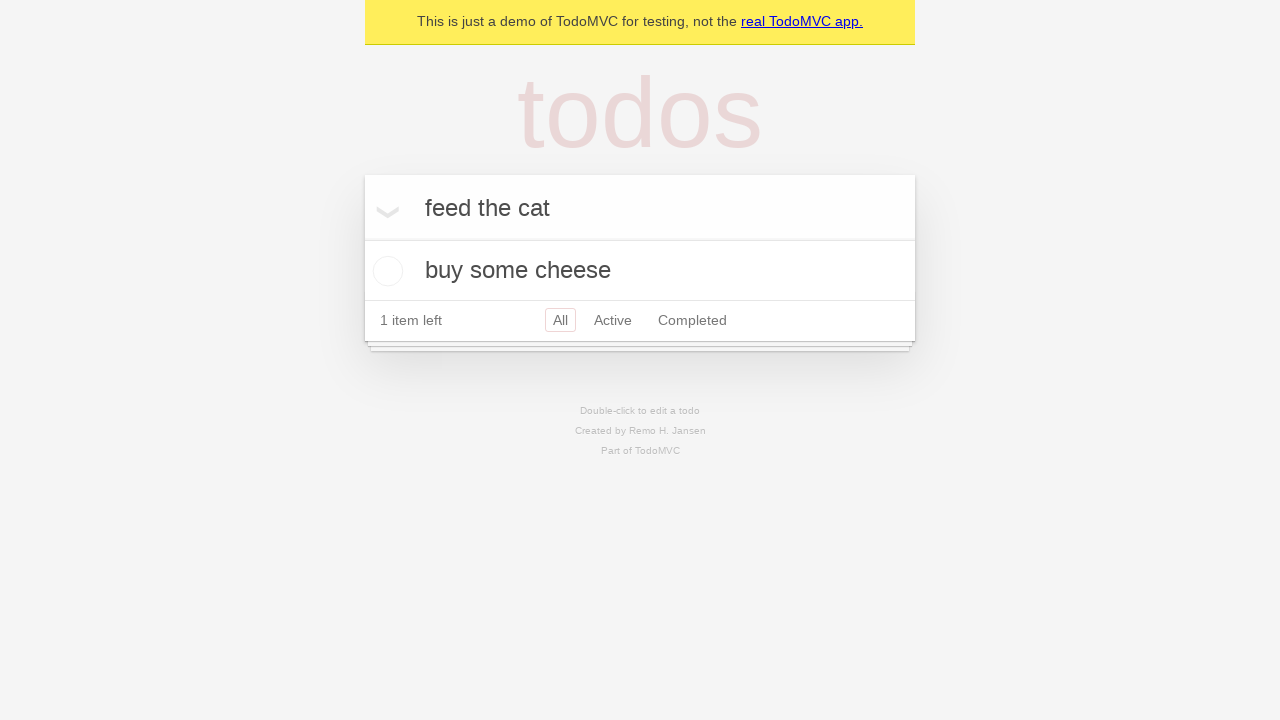

Pressed Enter to create second todo item on .new-todo
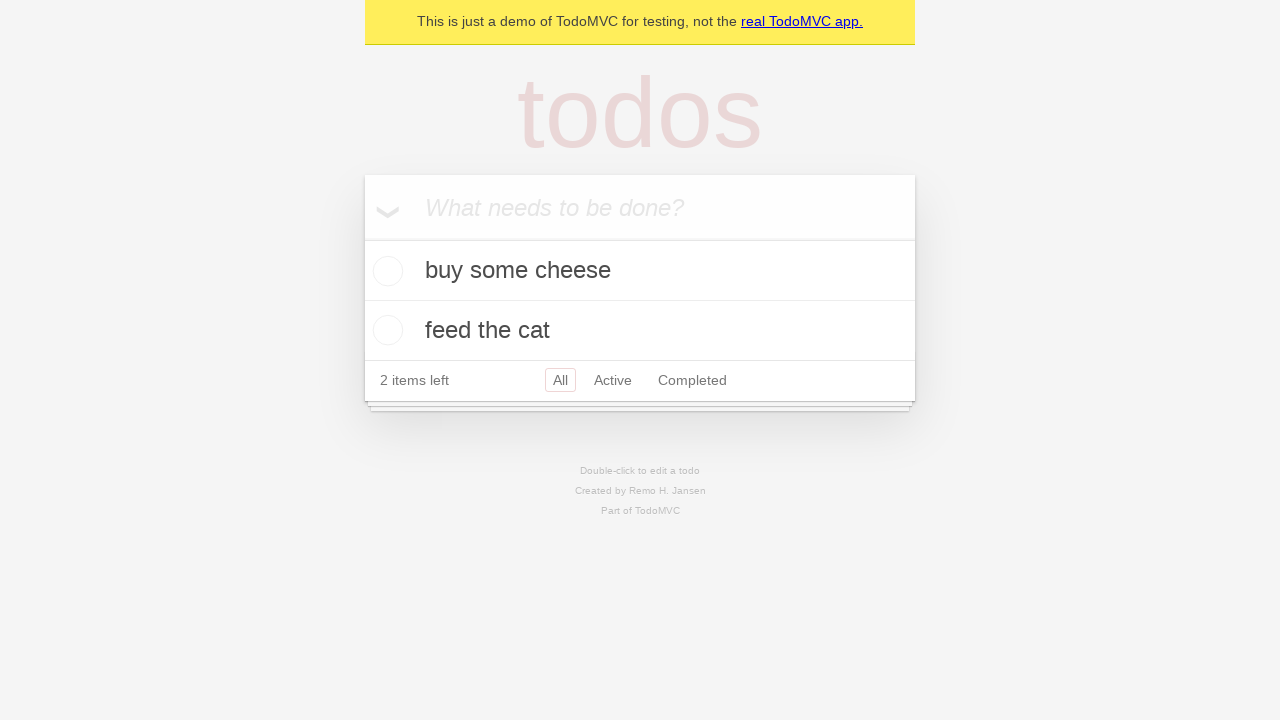

Waited for second todo item to appear in list
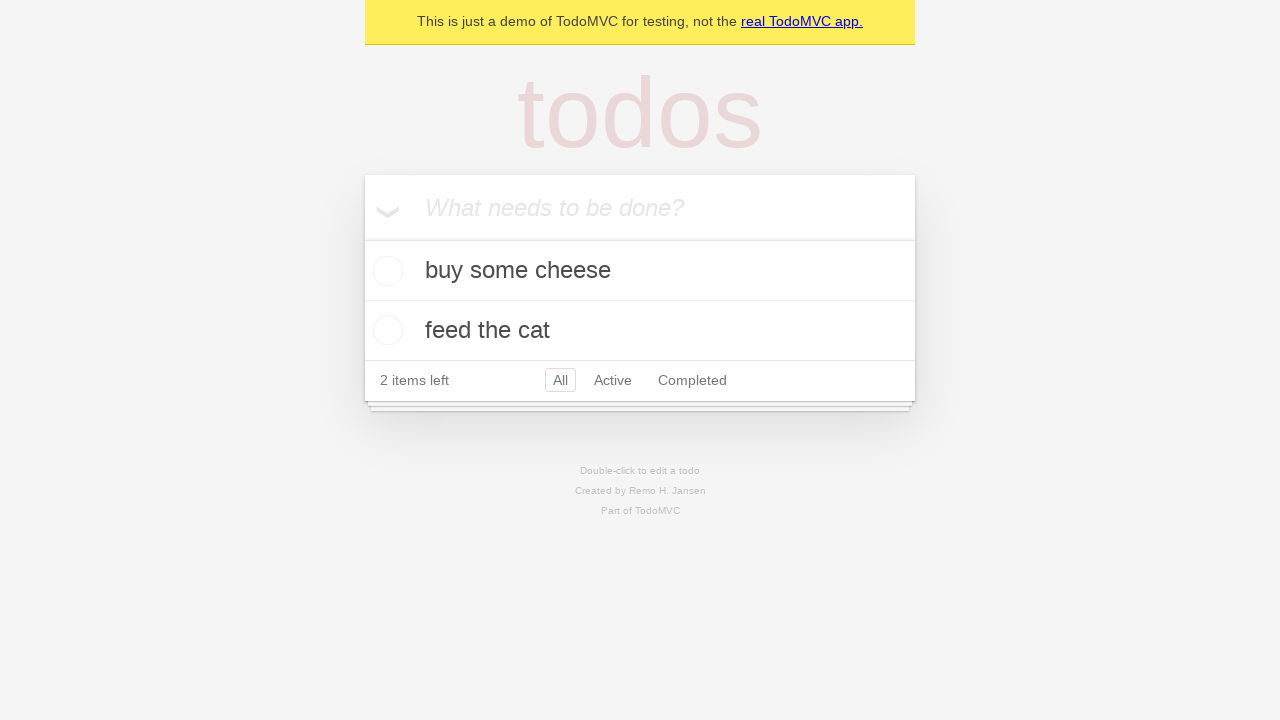

Marked first todo item as complete by checking toggle at (385, 271) on .todo-list li >> nth=0 >> .toggle
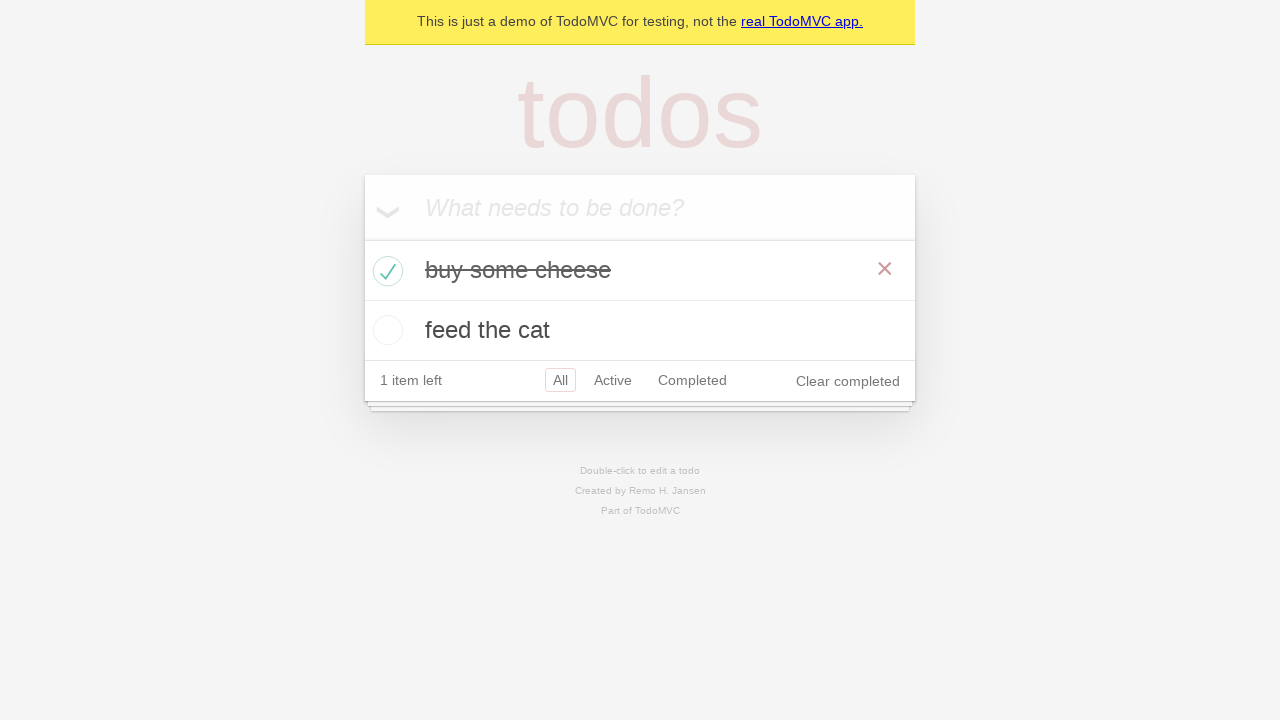

Un-marked first todo item as complete by unchecking toggle at (385, 271) on .todo-list li >> nth=0 >> .toggle
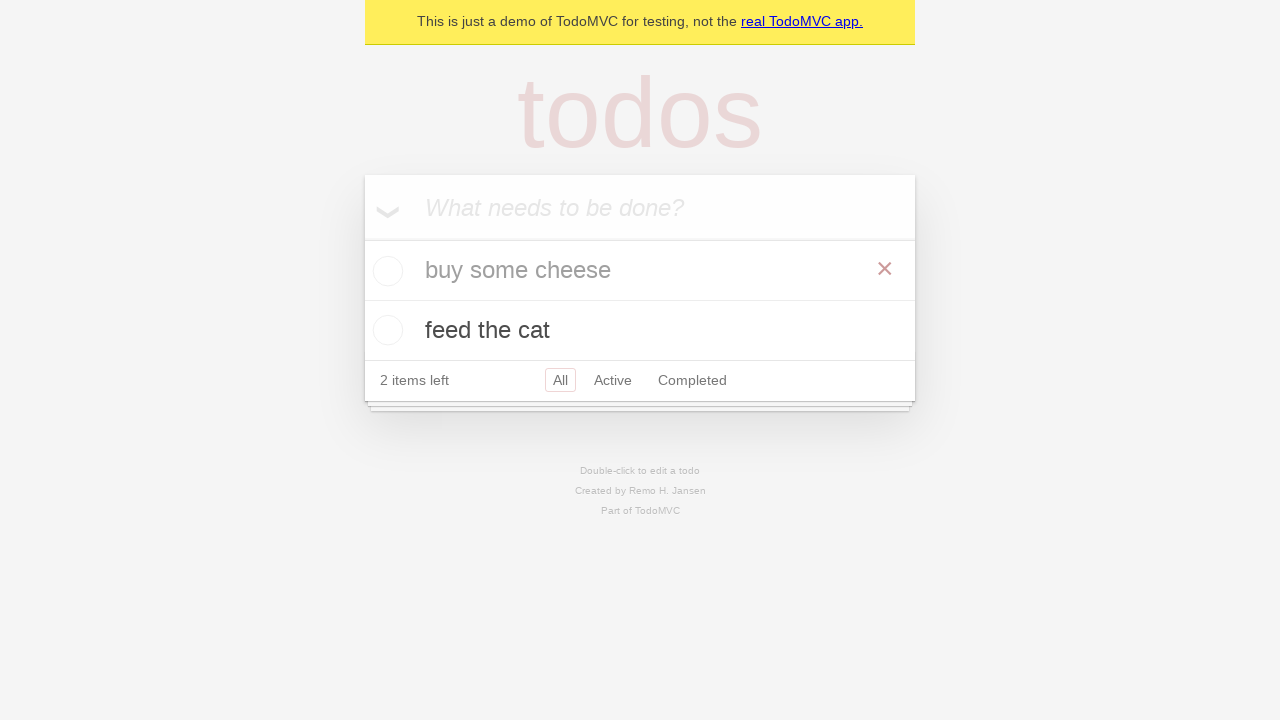

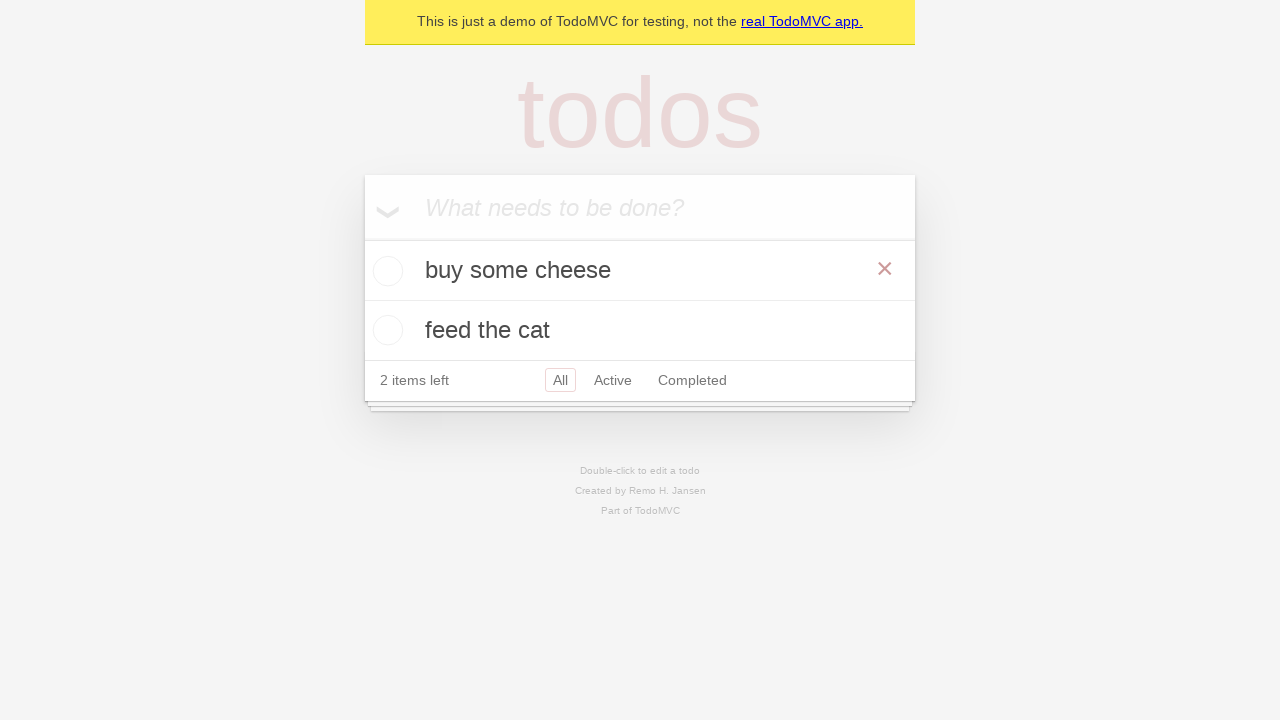